Tests clicking the JS Confirm button, accepting the confirm dialog, and verifying the result message.

Starting URL: https://the-internet.herokuapp.com/javascript_alerts

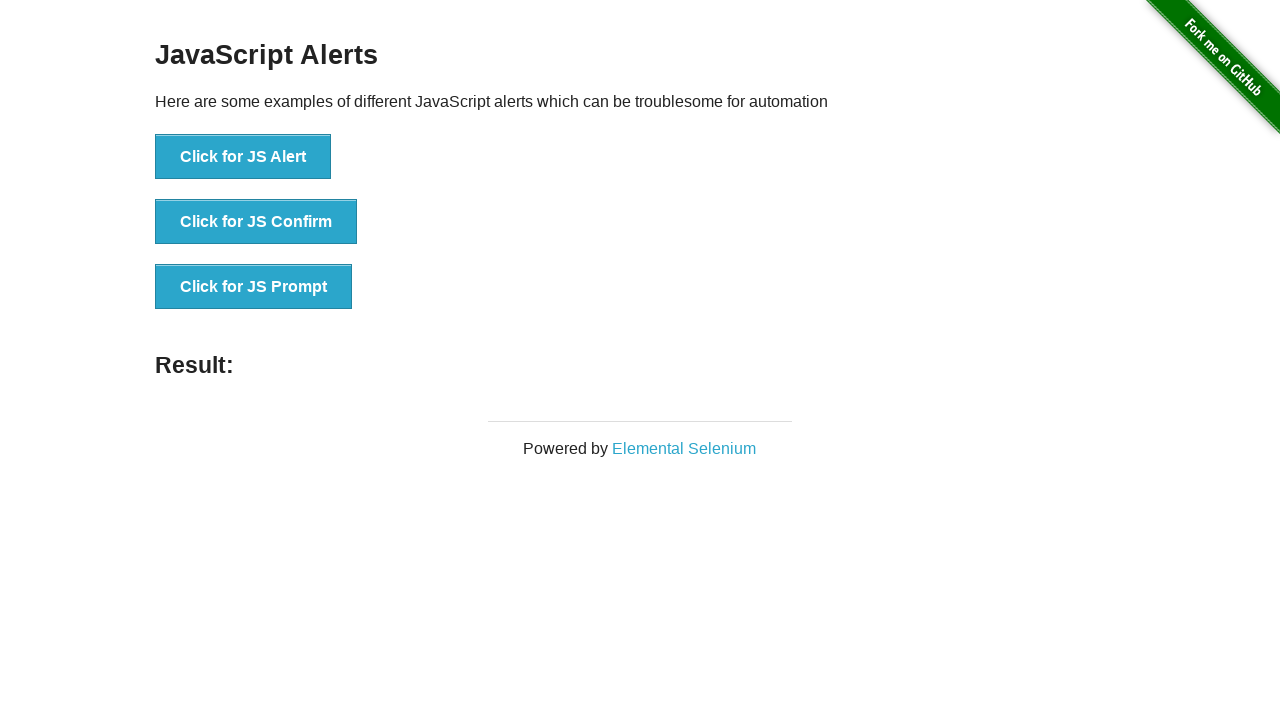

Set up dialog handler to accept confirm dialogs
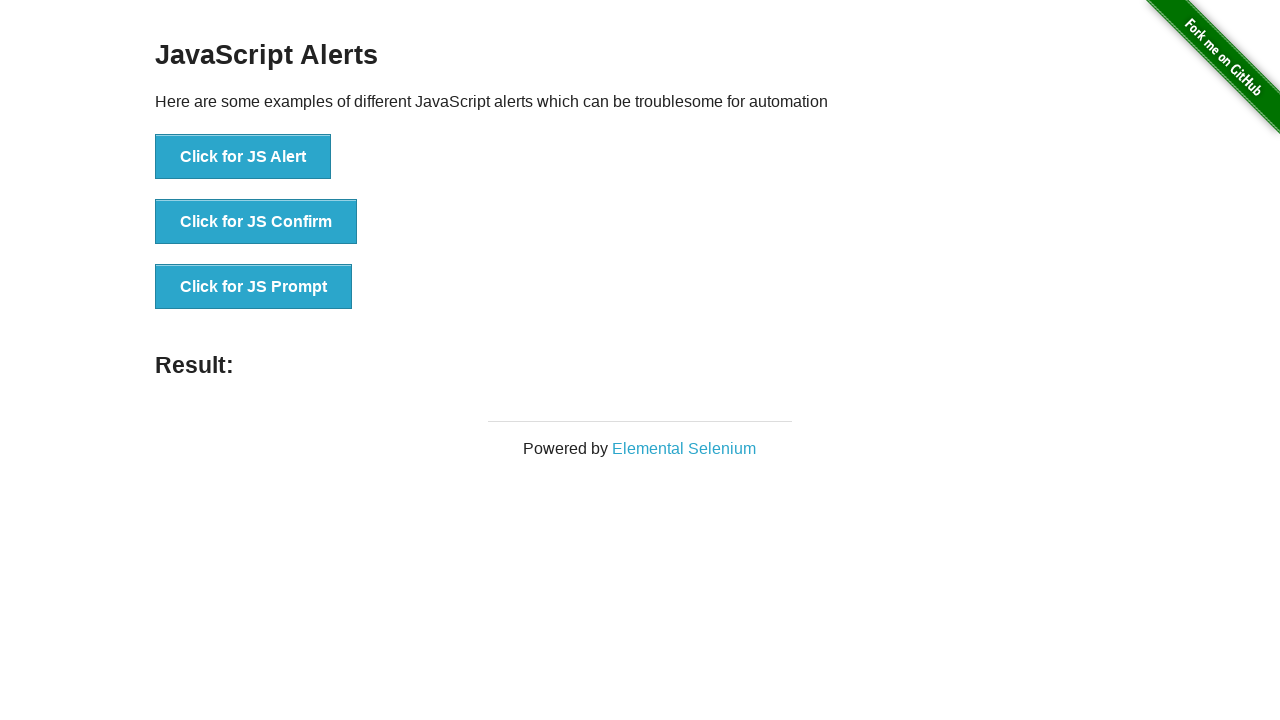

Clicked the JS Confirm button at (256, 222) on button[onclick*='jsConfirm']
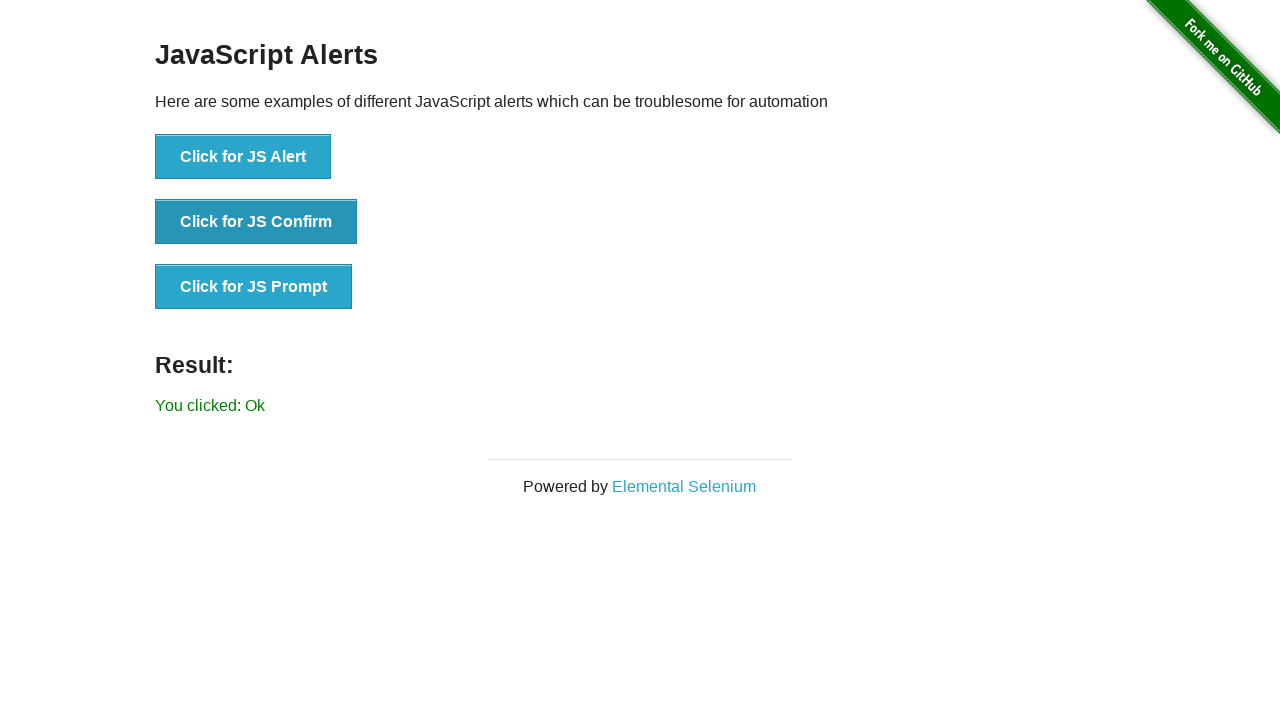

Confirm dialog was accepted and result message appeared
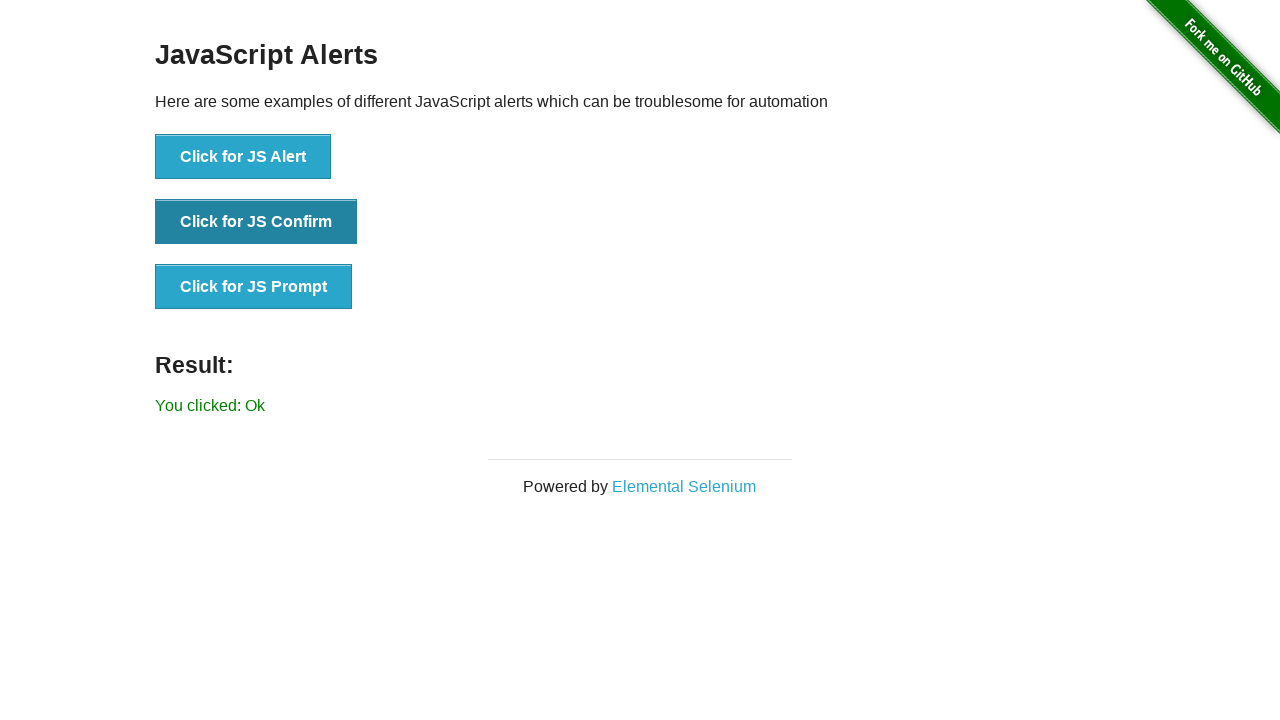

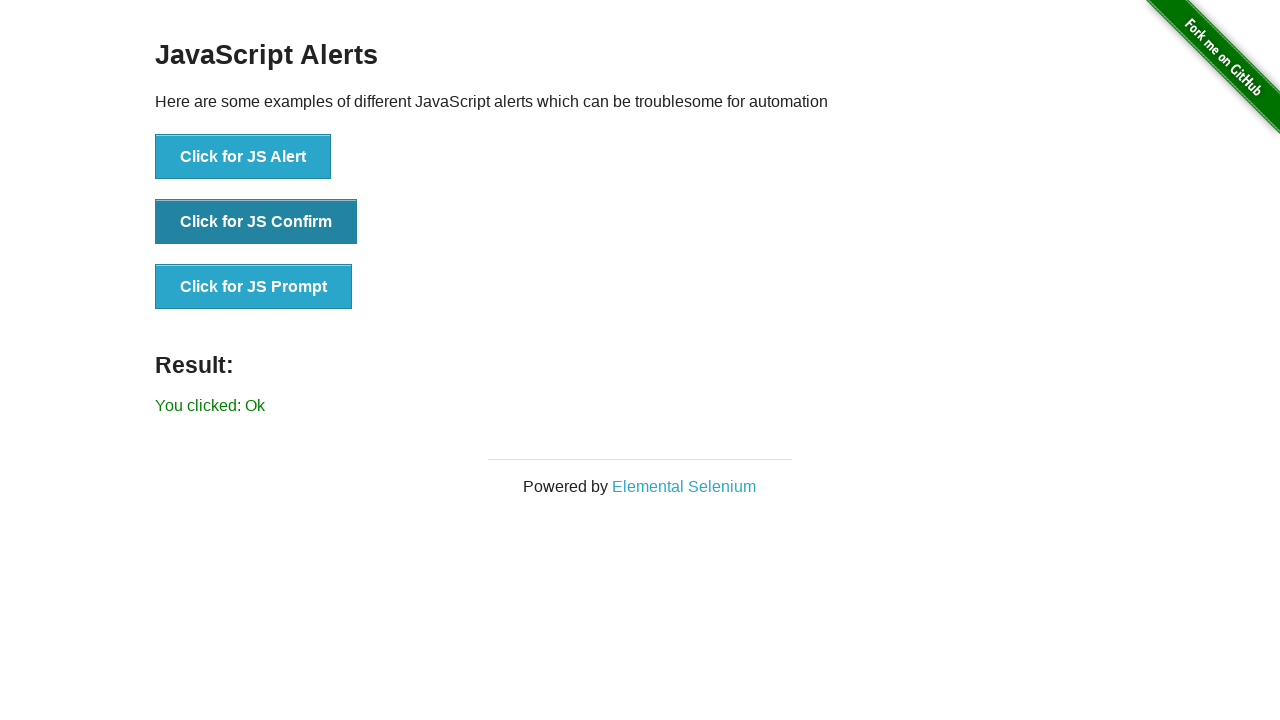